Searches for a specific product on the homepage, clicks on it, and adds it to the shopping cart

Starting URL: https://www.demoblaze.com/

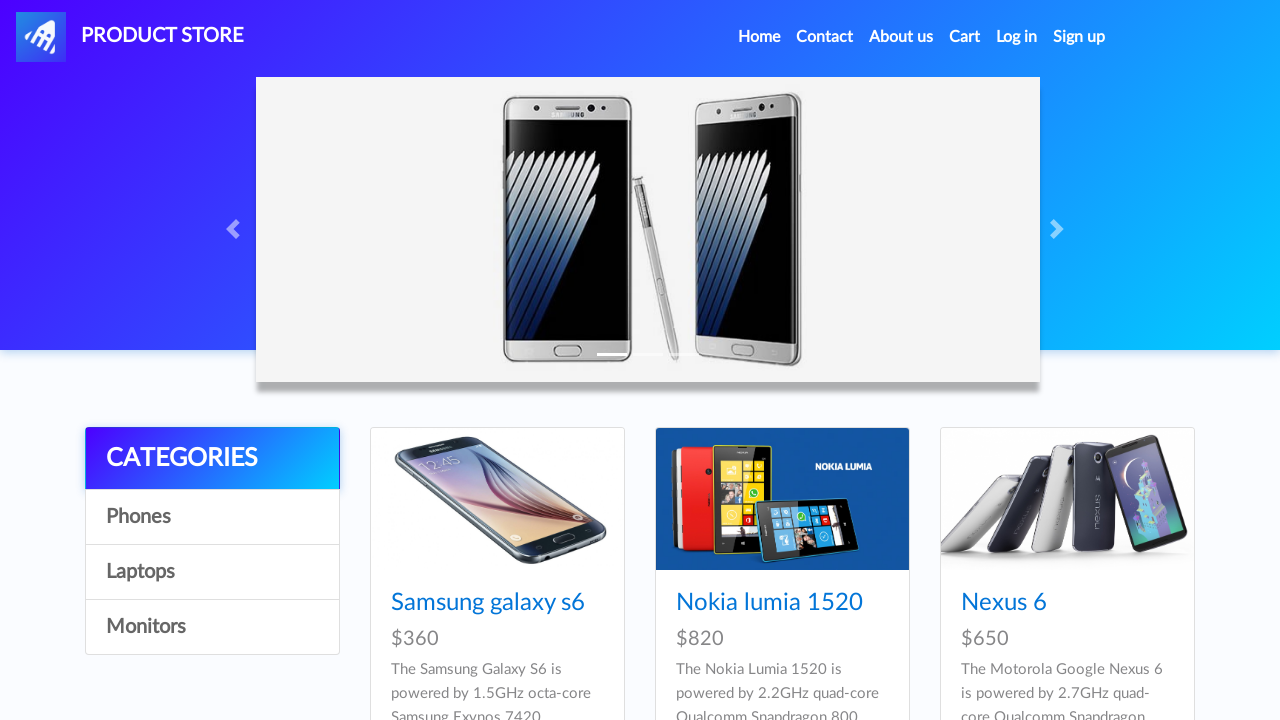

Waited for product list to load on homepage
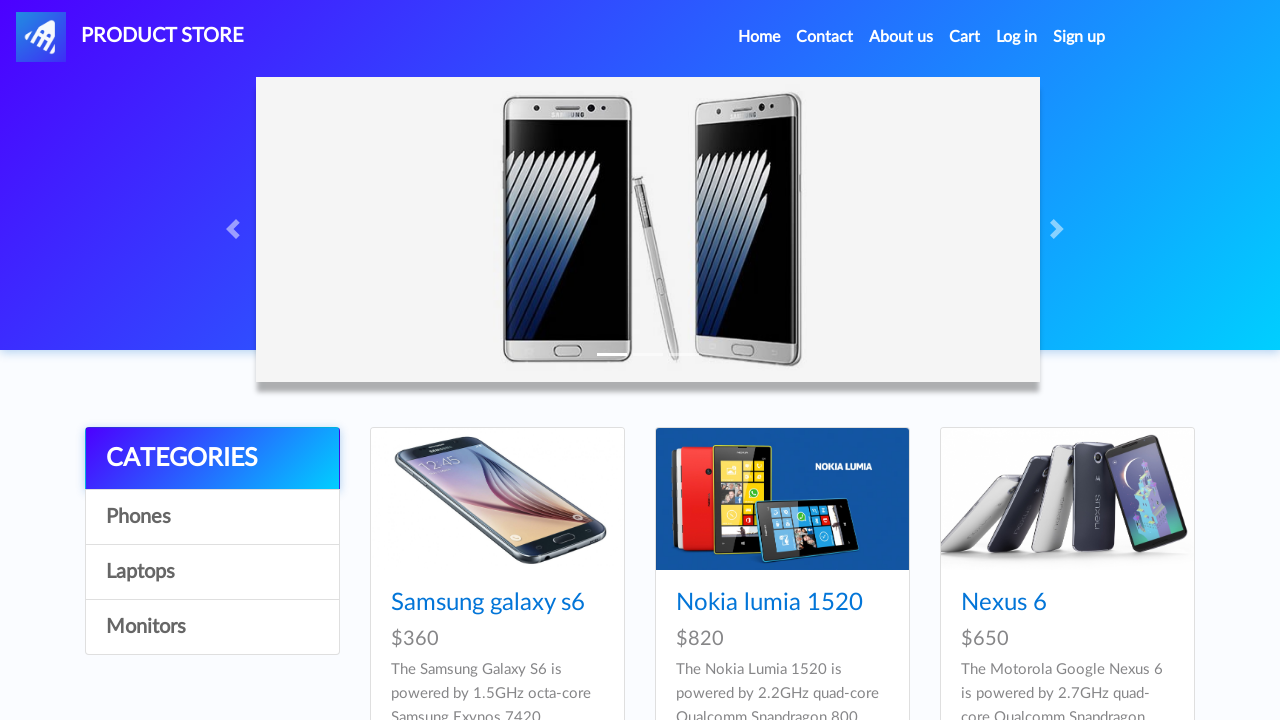

Clicked on product 'Samsung galaxy s6' at (488, 603) on xpath=//h4[@class='card-title']/a >> nth=0
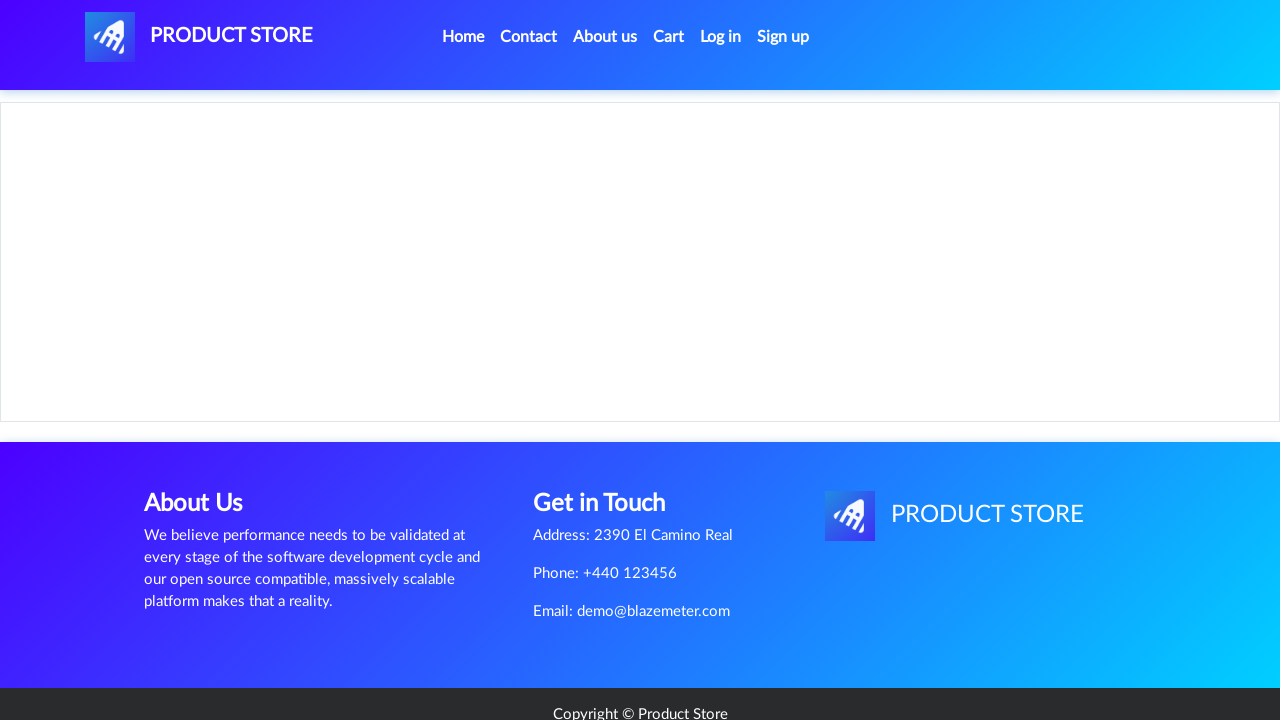

Waited for 'Add to cart' button to appear on product page
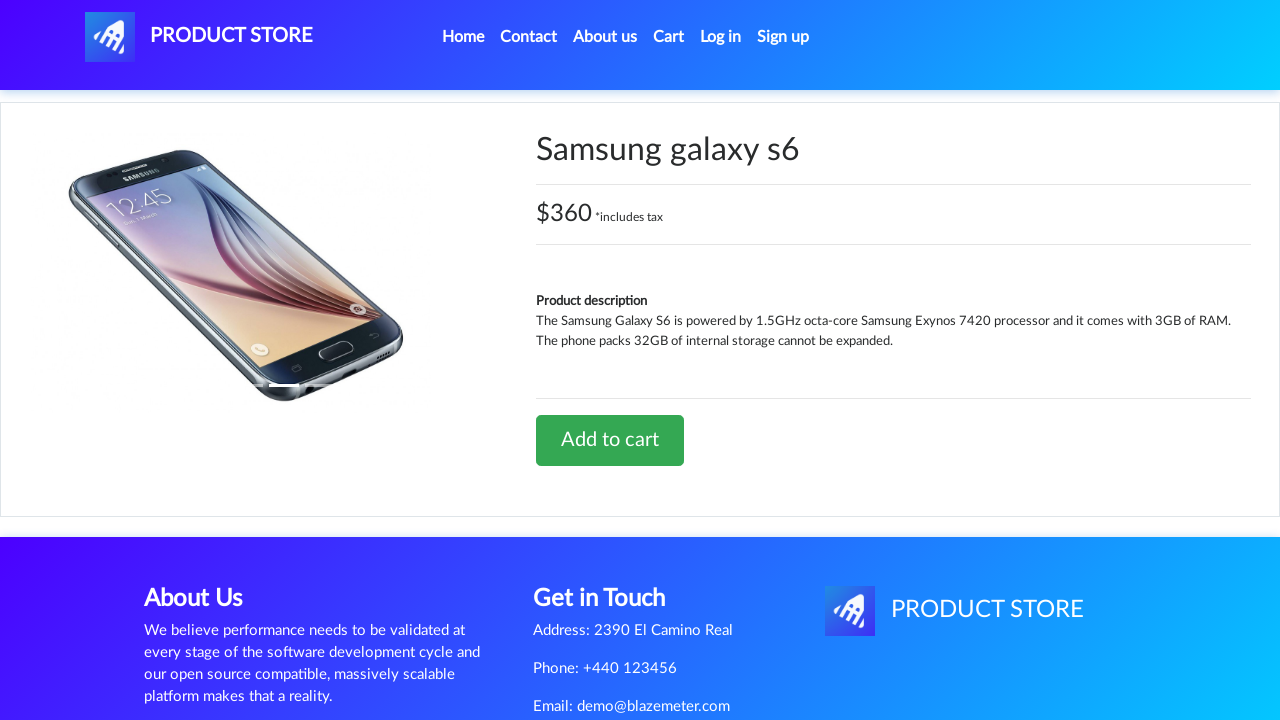

Clicked 'Add to cart' button at (610, 440) on xpath=//a[text()='Add to cart']
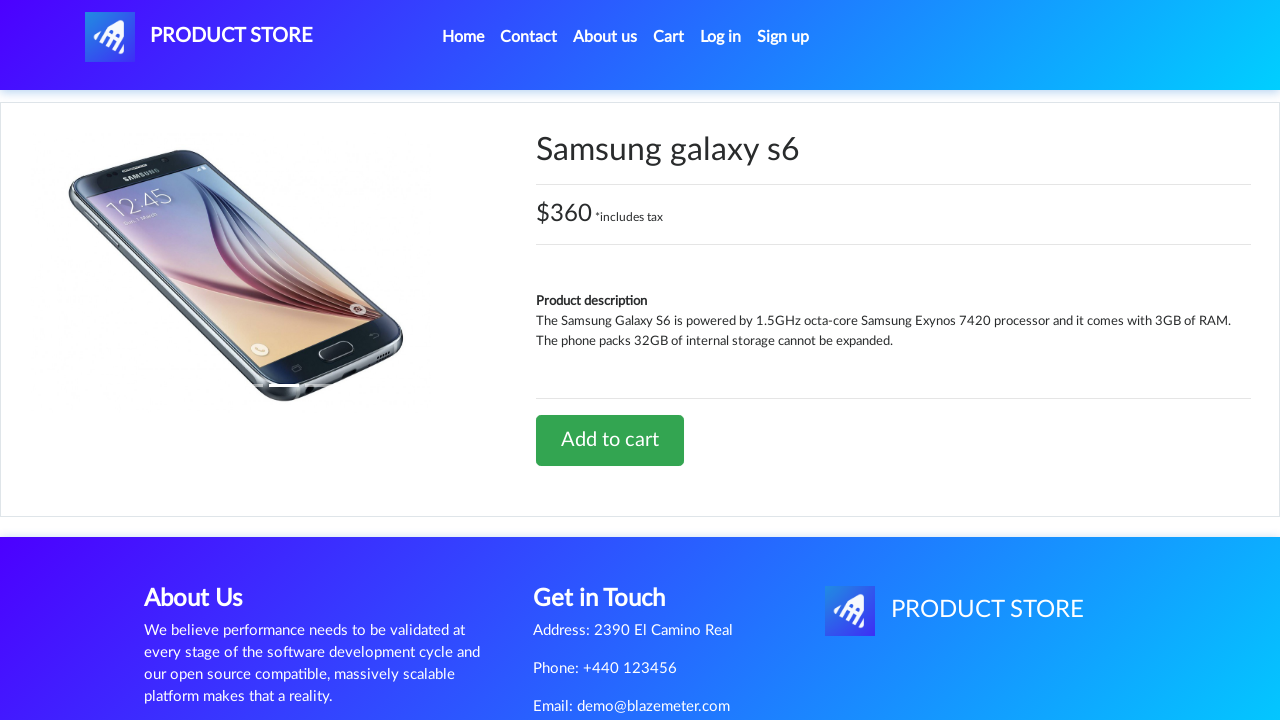

Accepted confirmation dialog for product added to cart
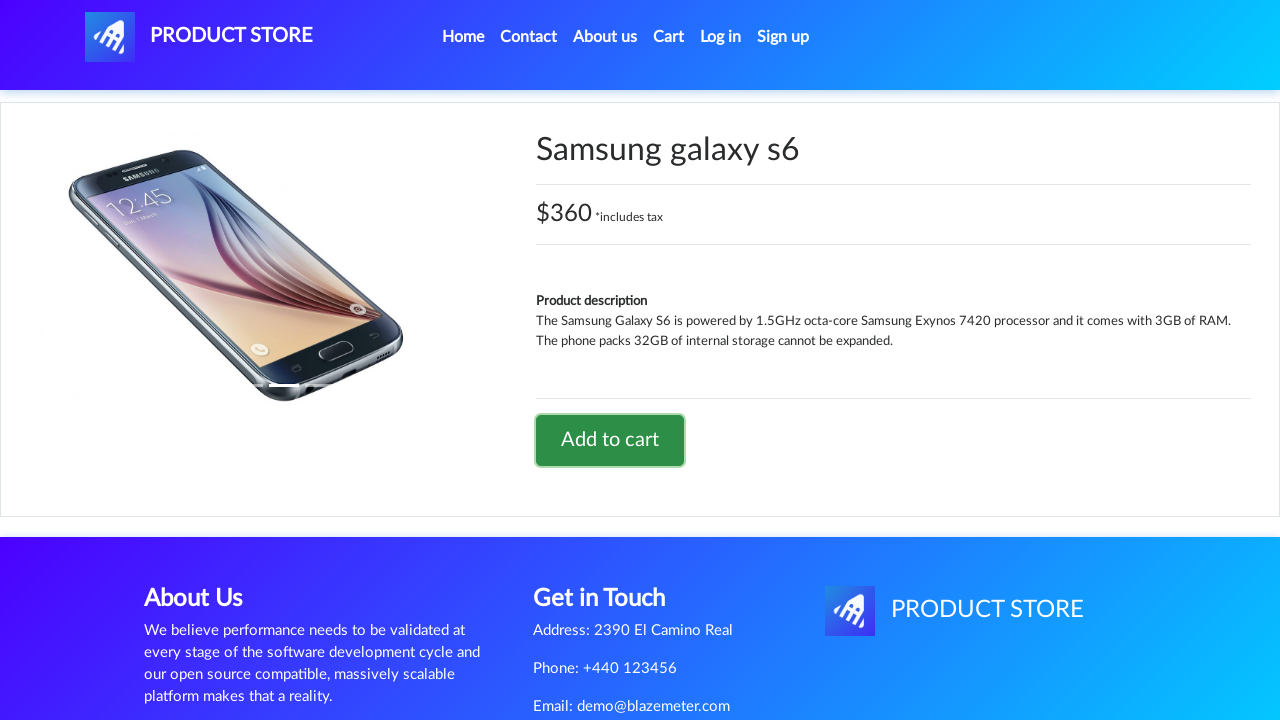

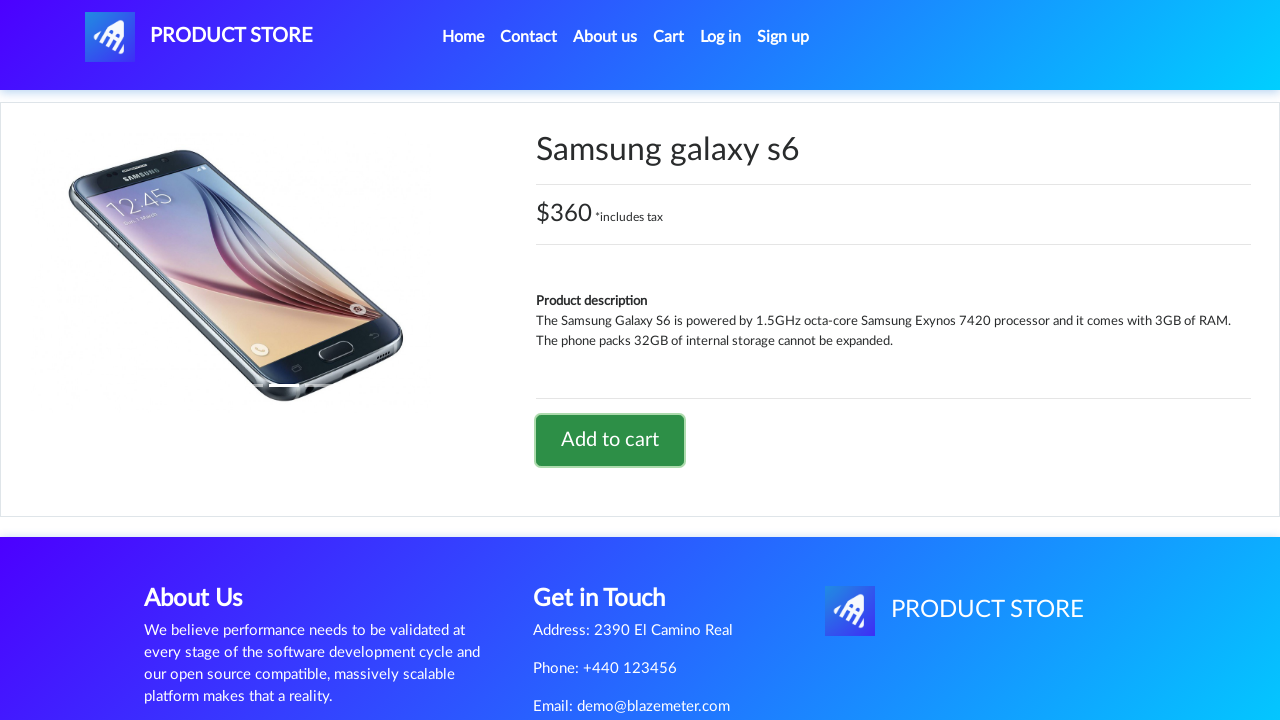